Tests page scrolling functionality by scrolling down 3000 pixels and then scrolling back up

Starting URL: https://p-del.co/

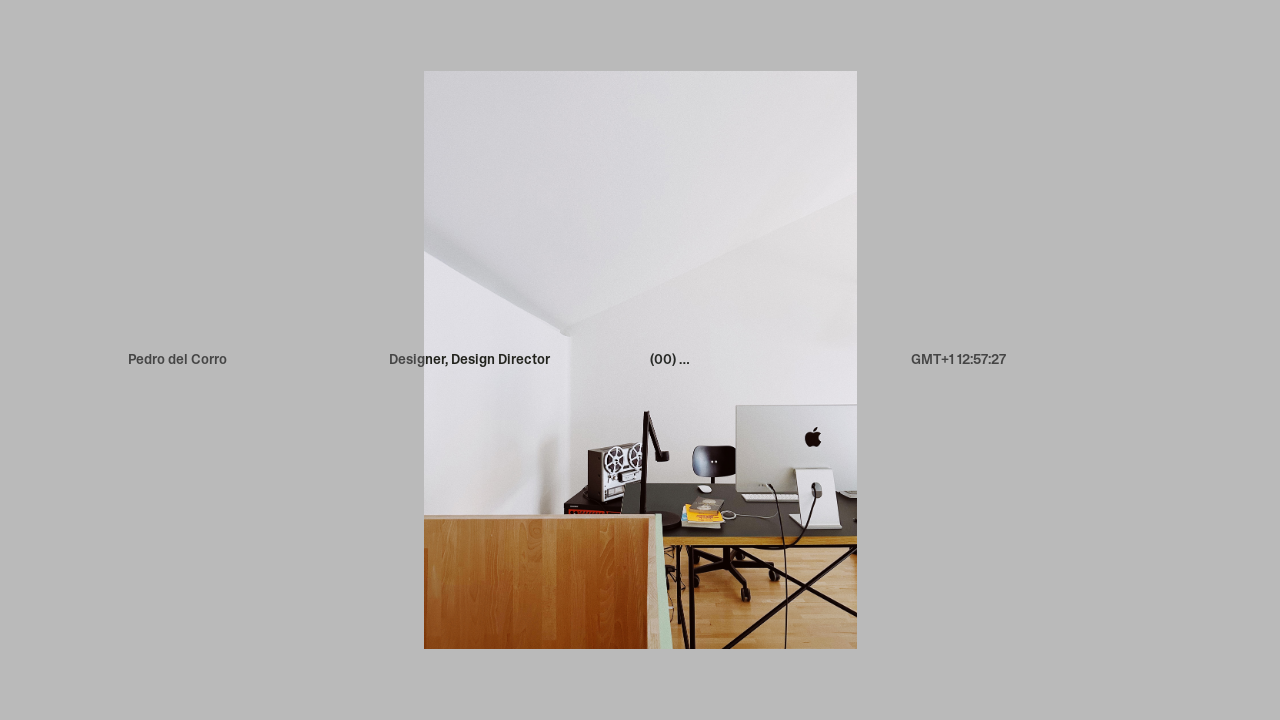

Scrolled down 3000 pixels
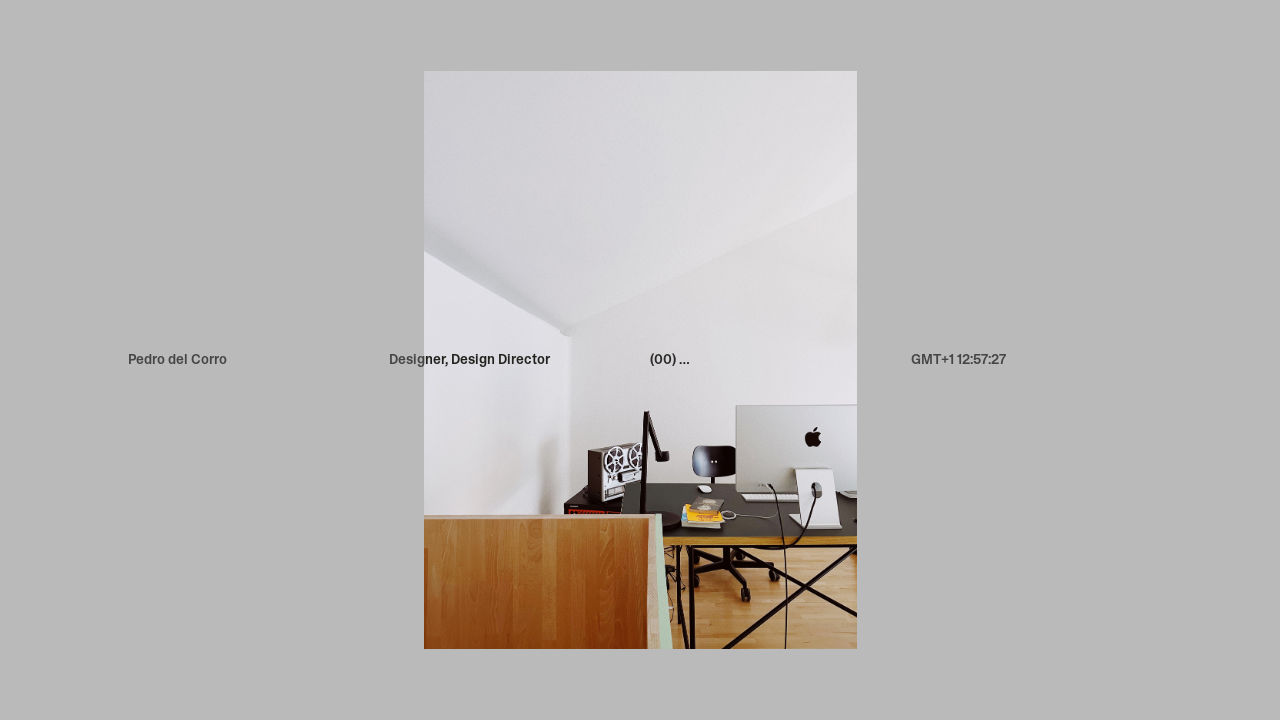

Waited 2 seconds after scrolling down
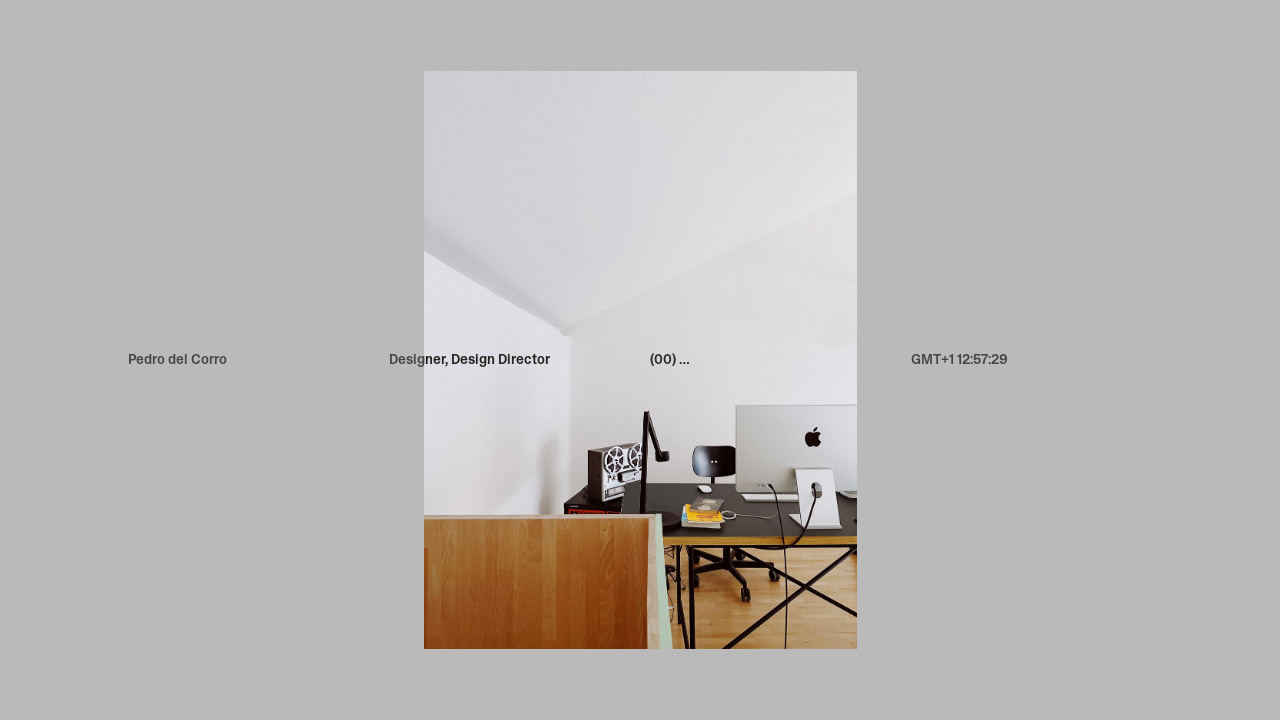

Scrolled back up 3000 pixels
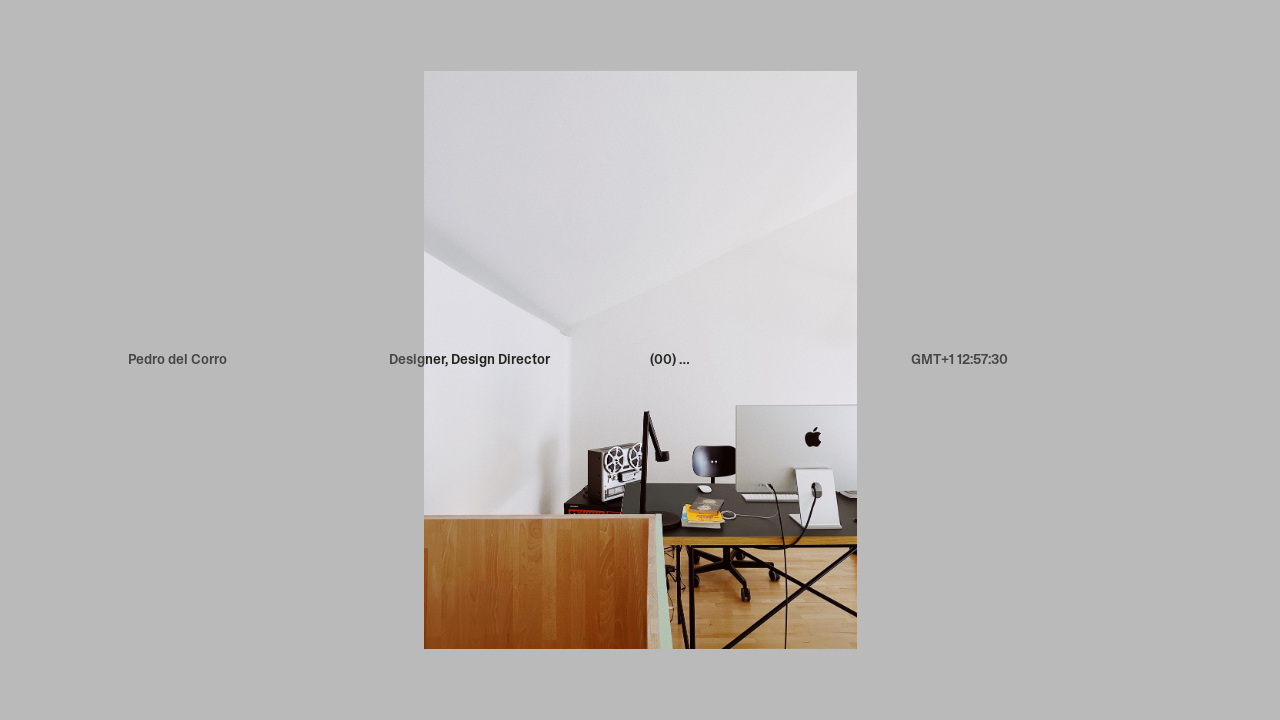

Waited 2 seconds after scrolling back up
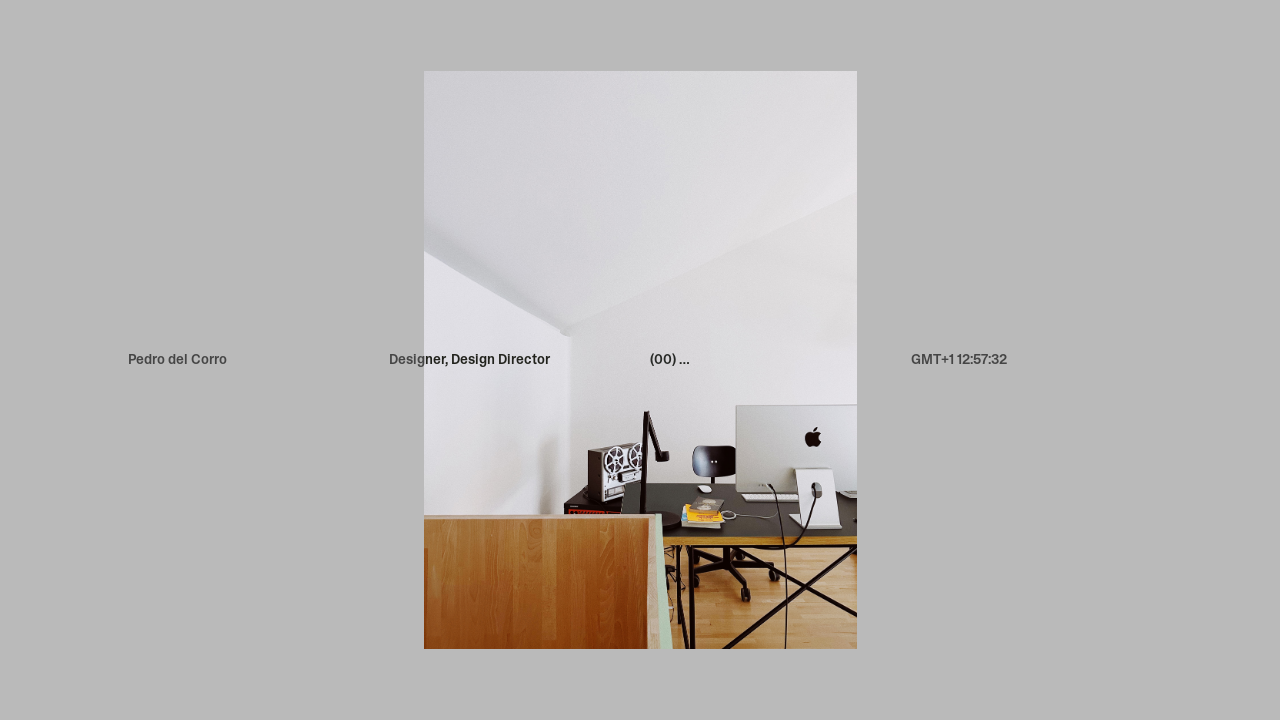

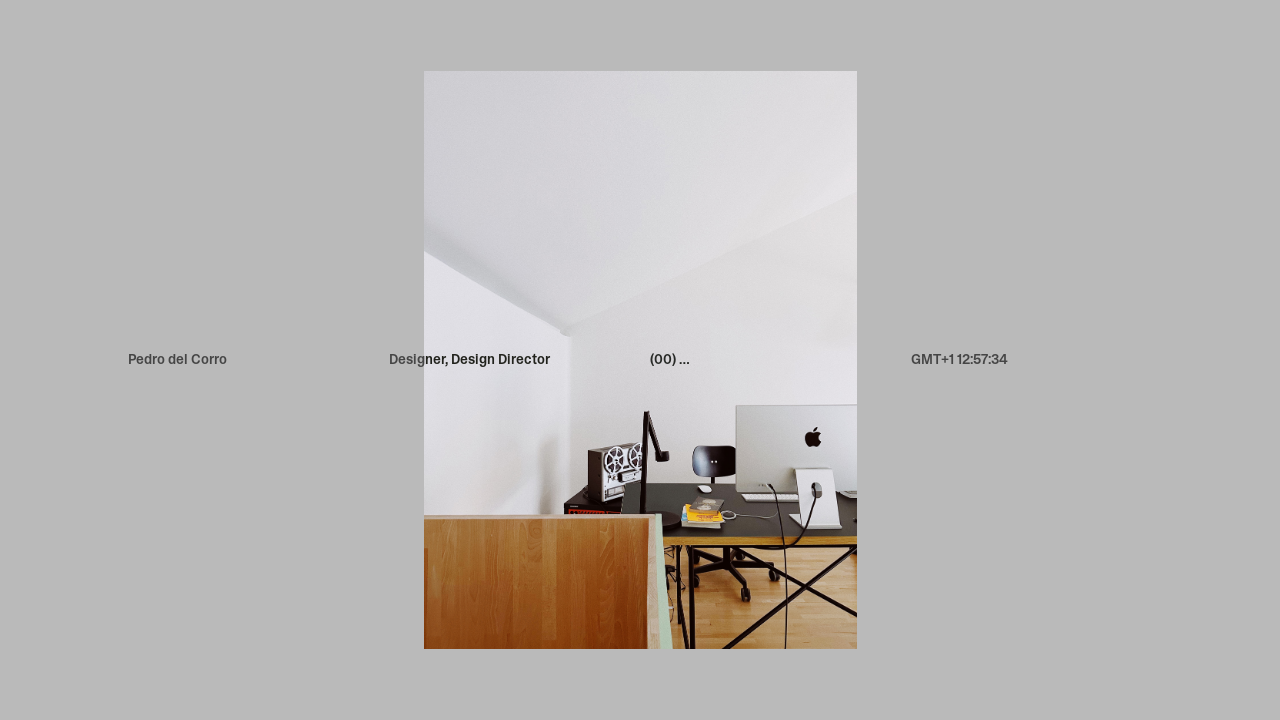